Tests right-click context menu functionality by performing a right-click on a designated area, verifying the alert message, accepting the alert, then clicking a link to open a new tab and verifying the page heading.

Starting URL: https://the-internet.herokuapp.com/context_menu

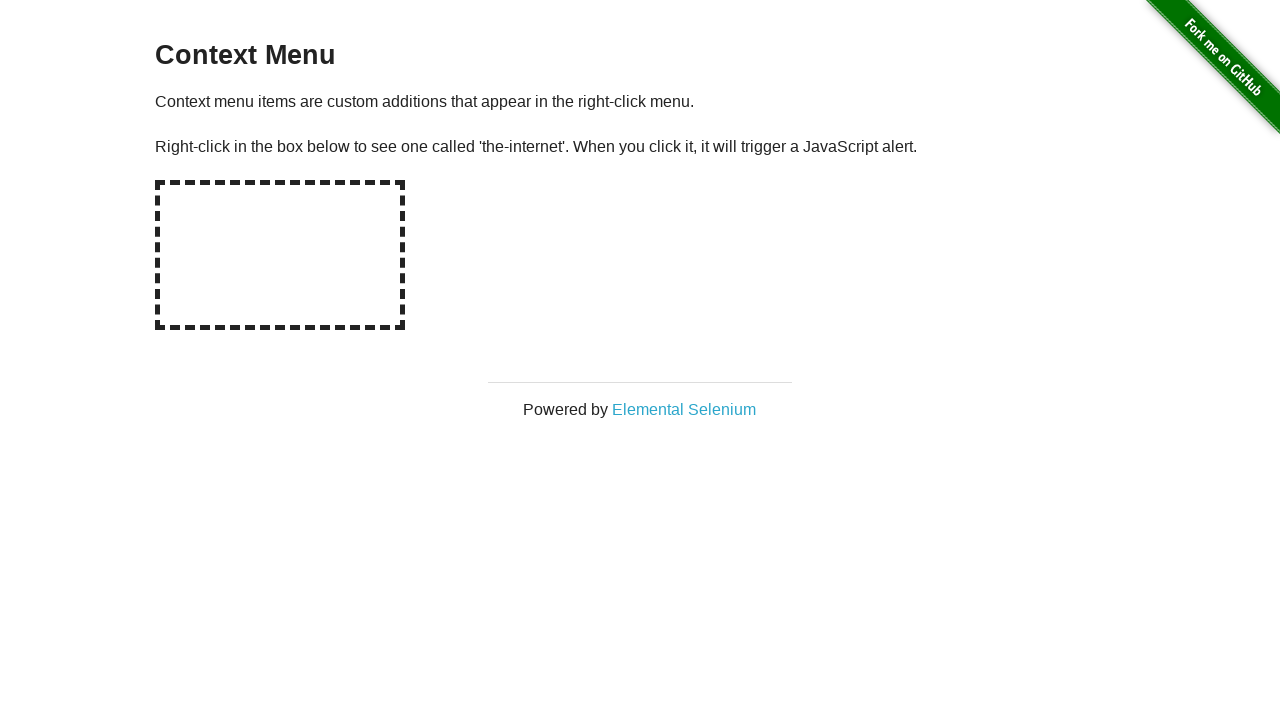

Right-clicked on the hot-spot area to open context menu at (280, 255) on #hot-spot
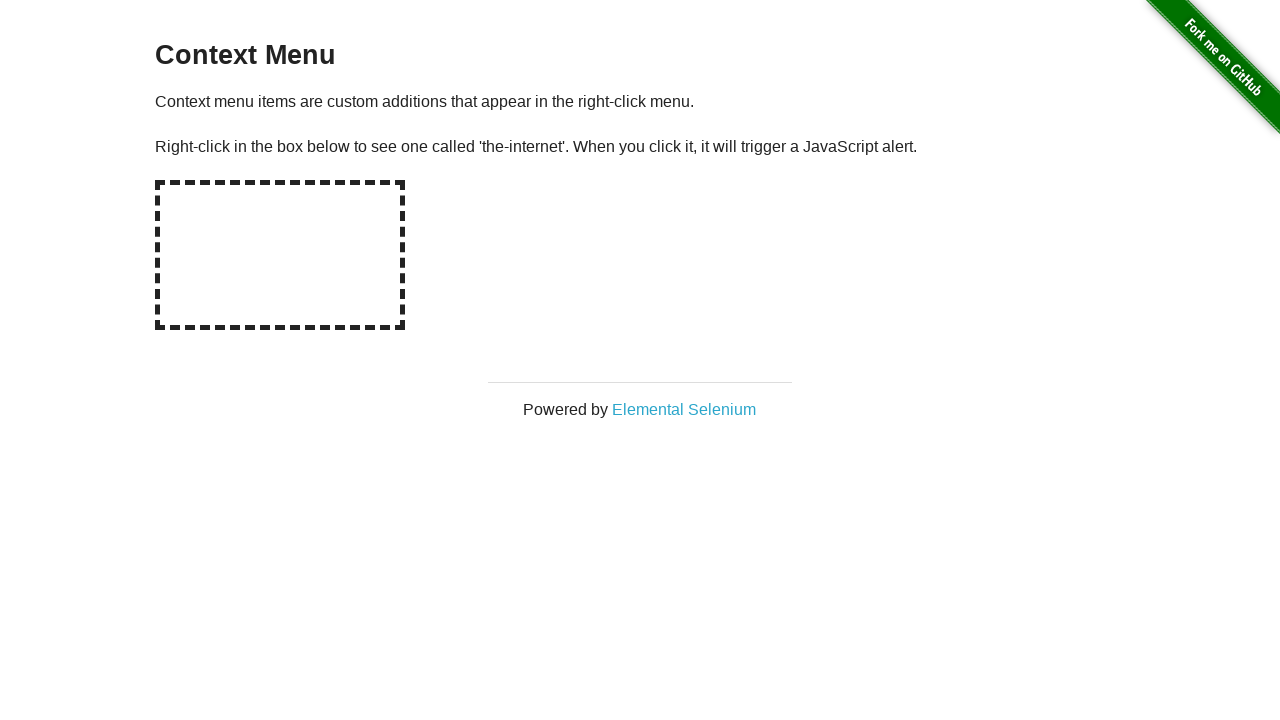

Retrieved alert text from window object
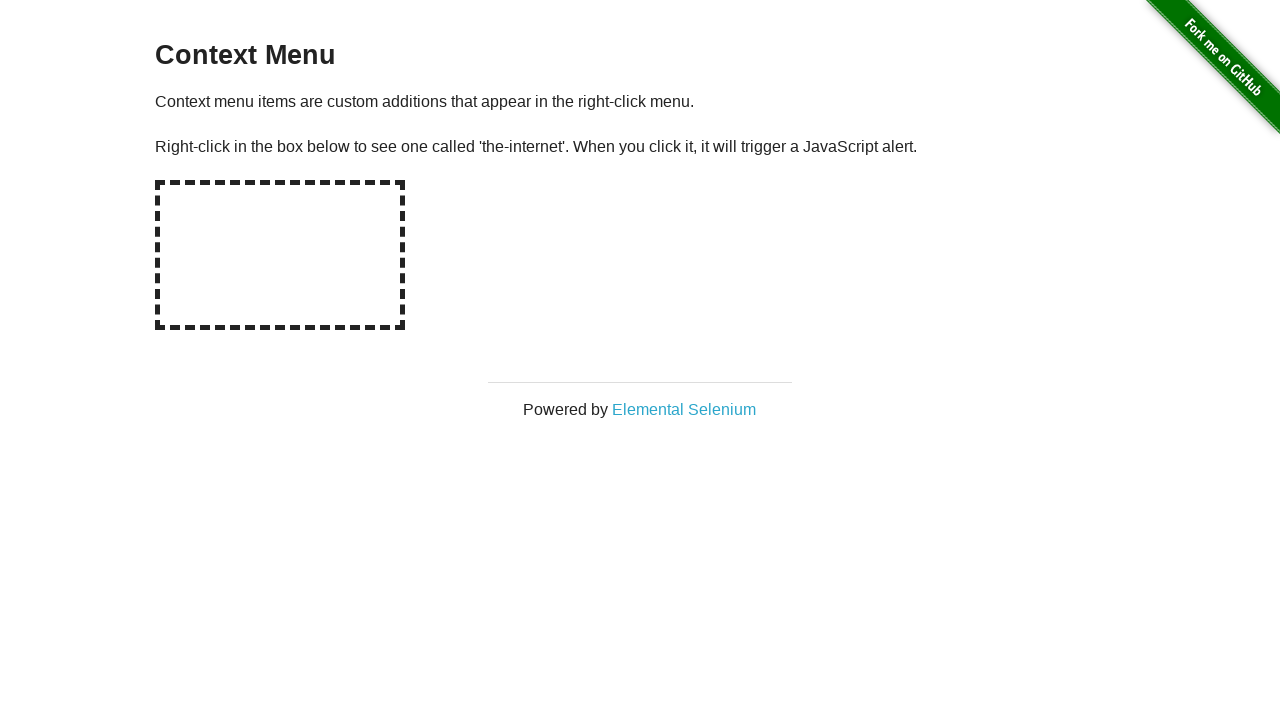

Set up dialog handler to accept alerts
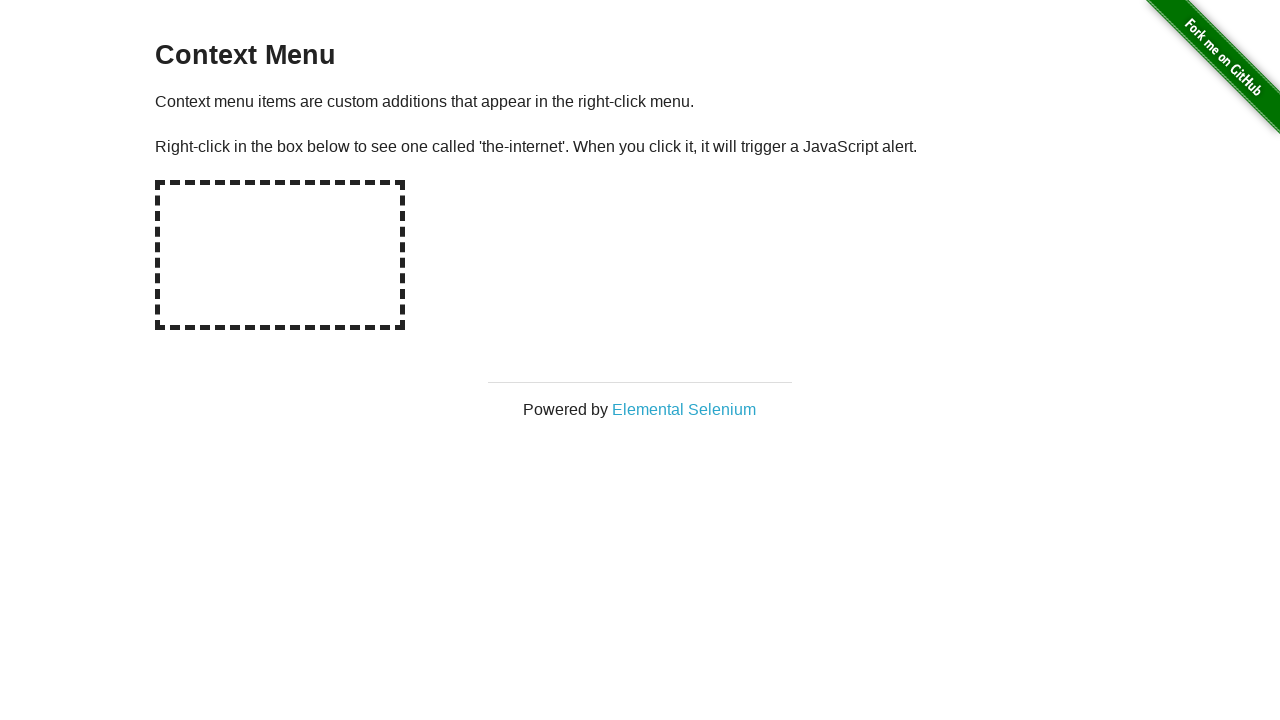

Registered dialog handler with assertion for context menu message
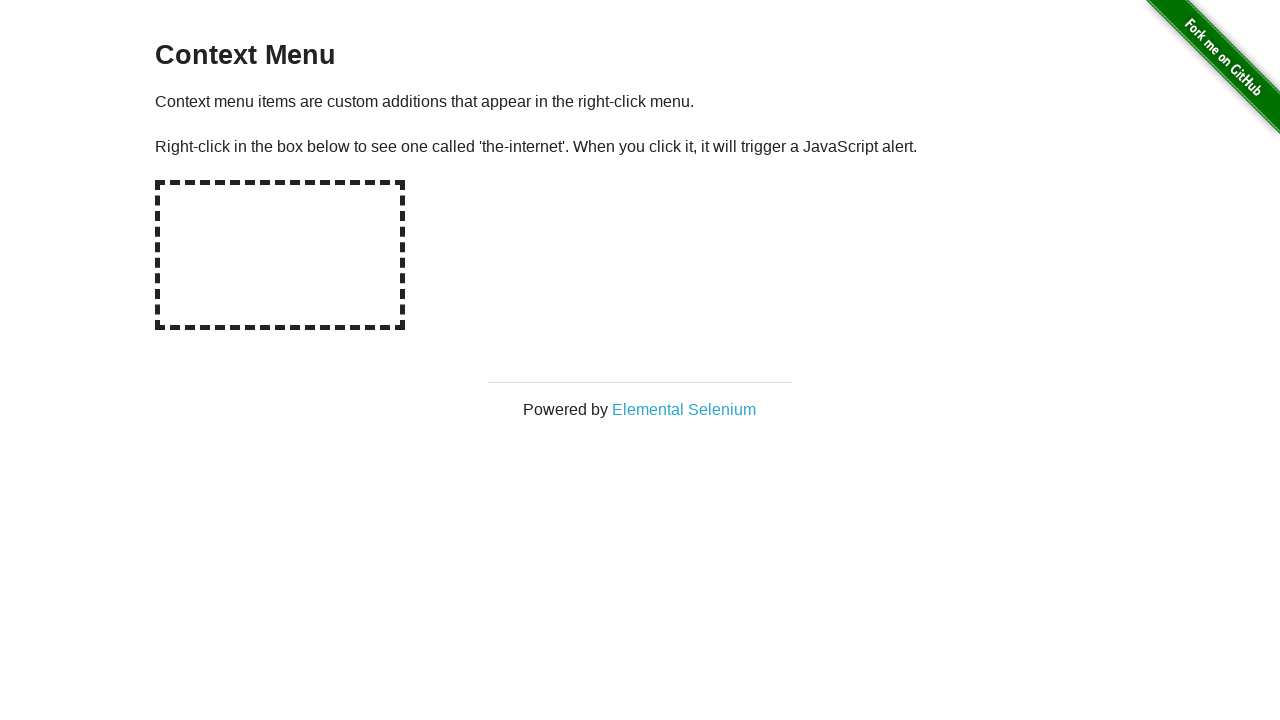

Right-clicked hot-spot again and triggered context menu dialog at (280, 255) on #hot-spot
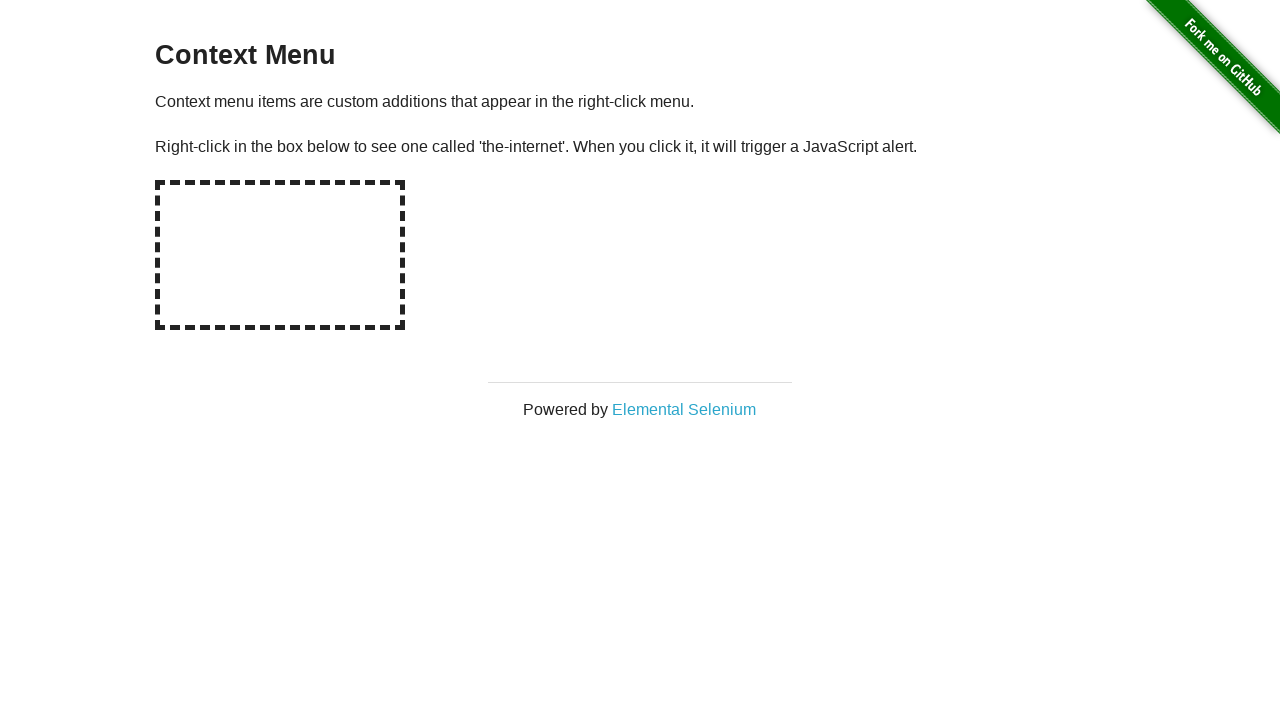

Clicked 'Elemental Selenium' link to open new tab at (684, 409) on xpath=//*[text()='Elemental Selenium']
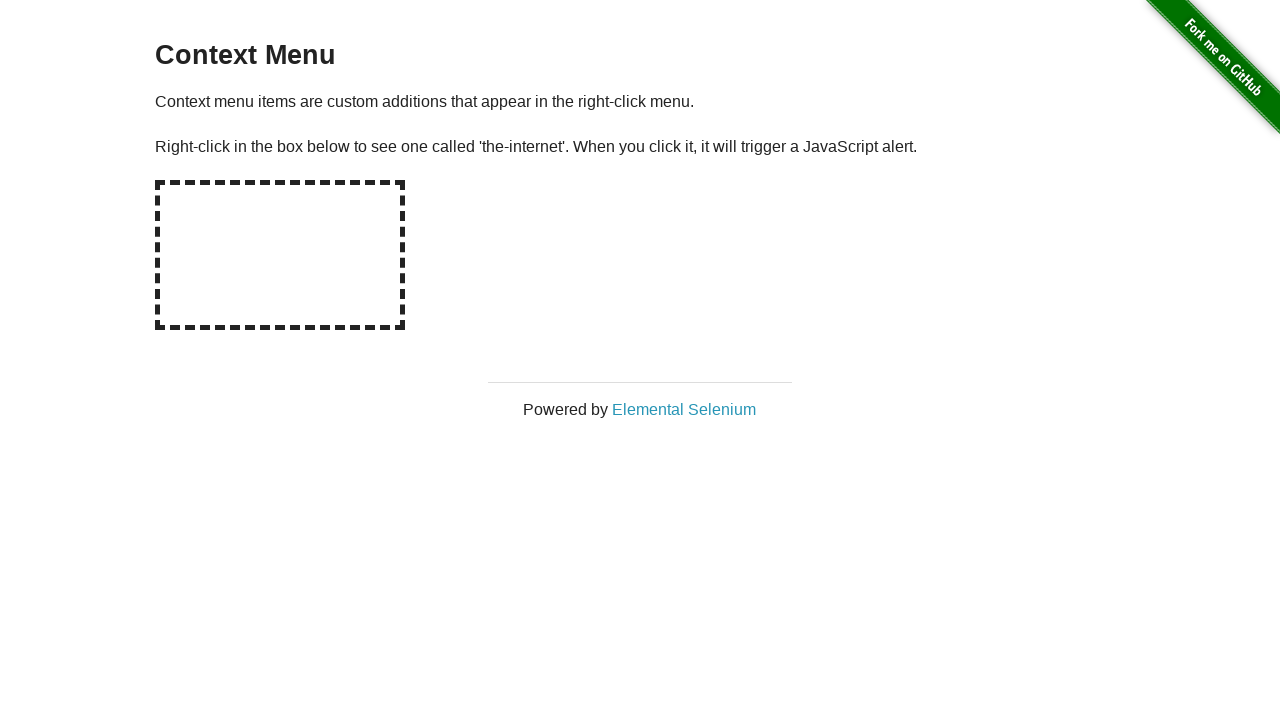

Switched to newly opened tab
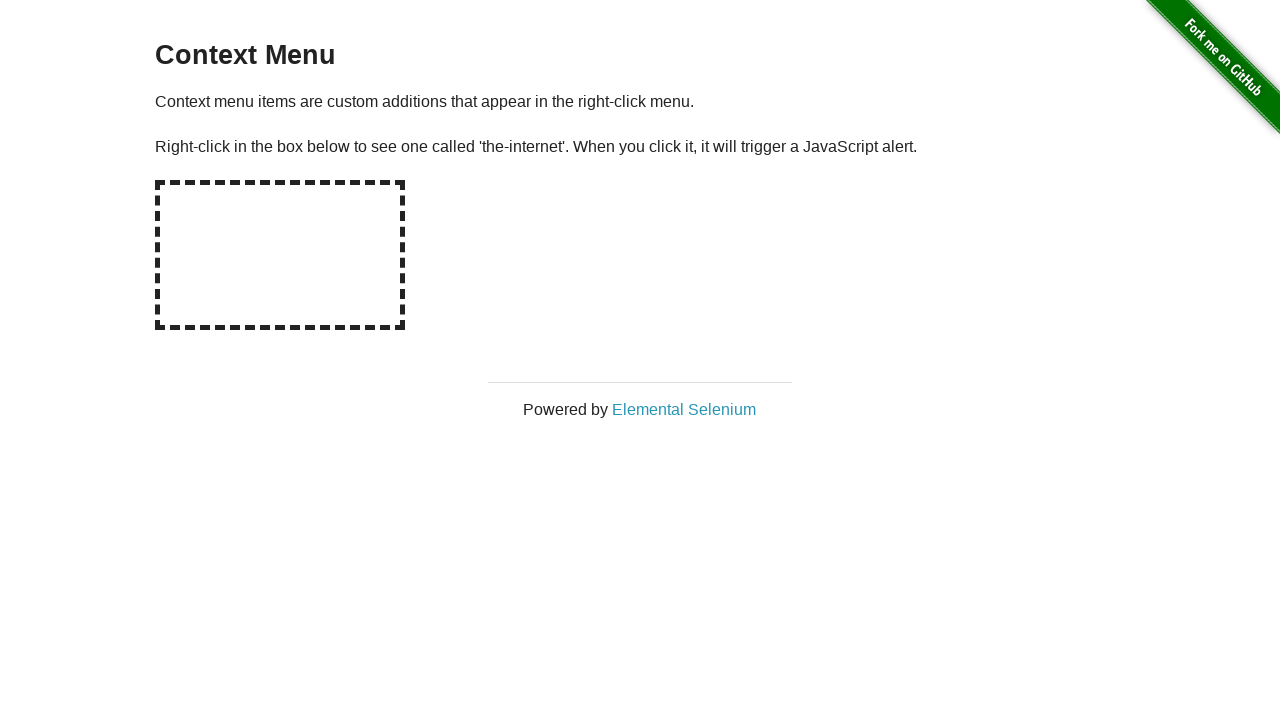

Waited for new page to fully load
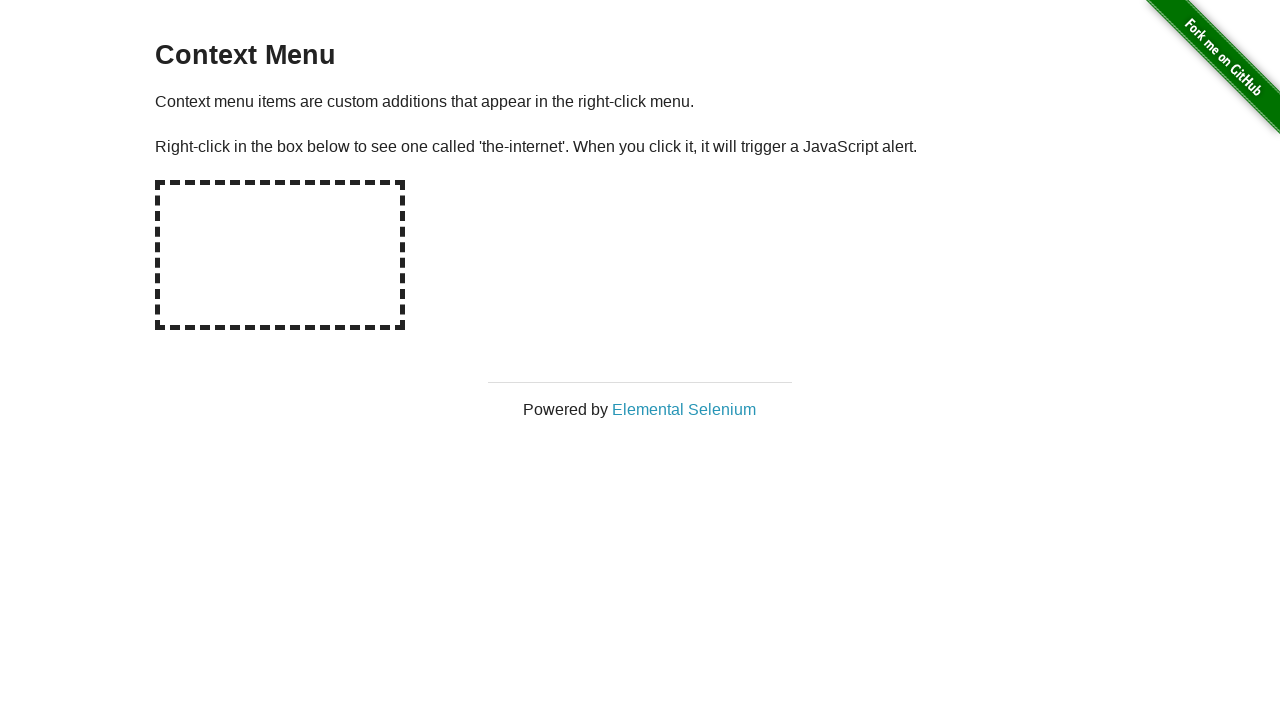

Retrieved h1 heading text from new page
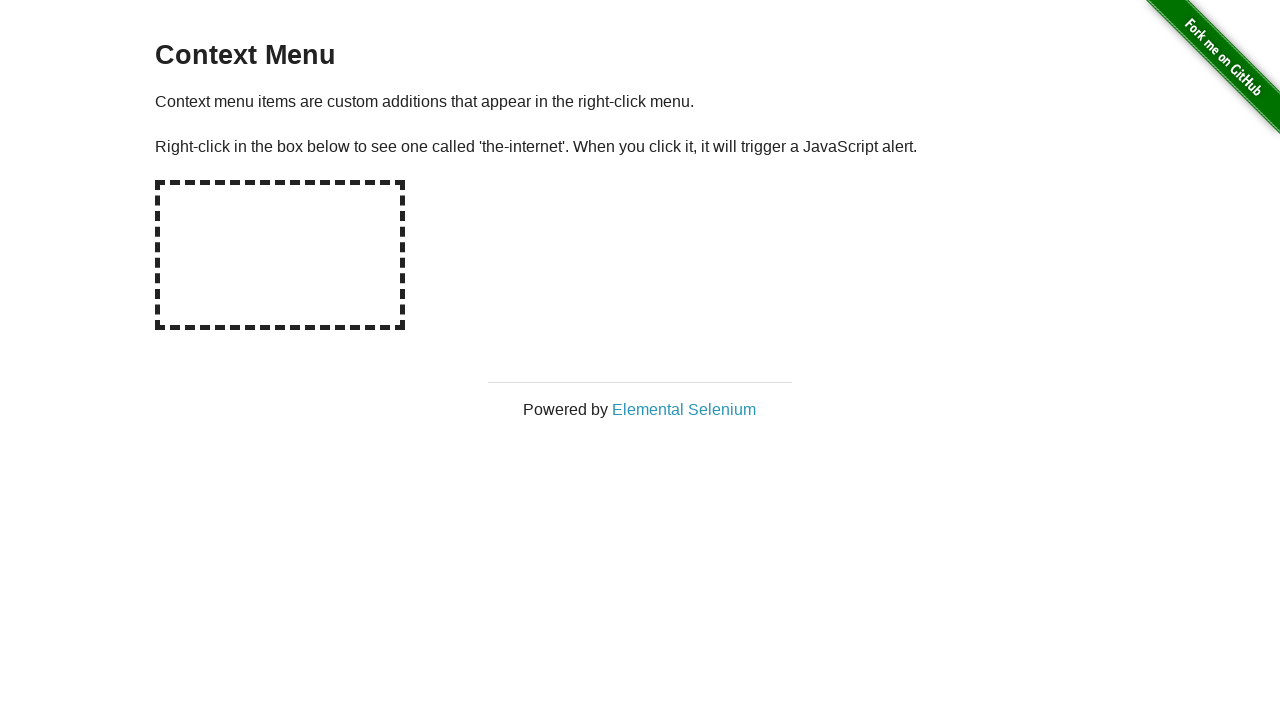

Verified that h1 heading contains 'Elemental Selenium'
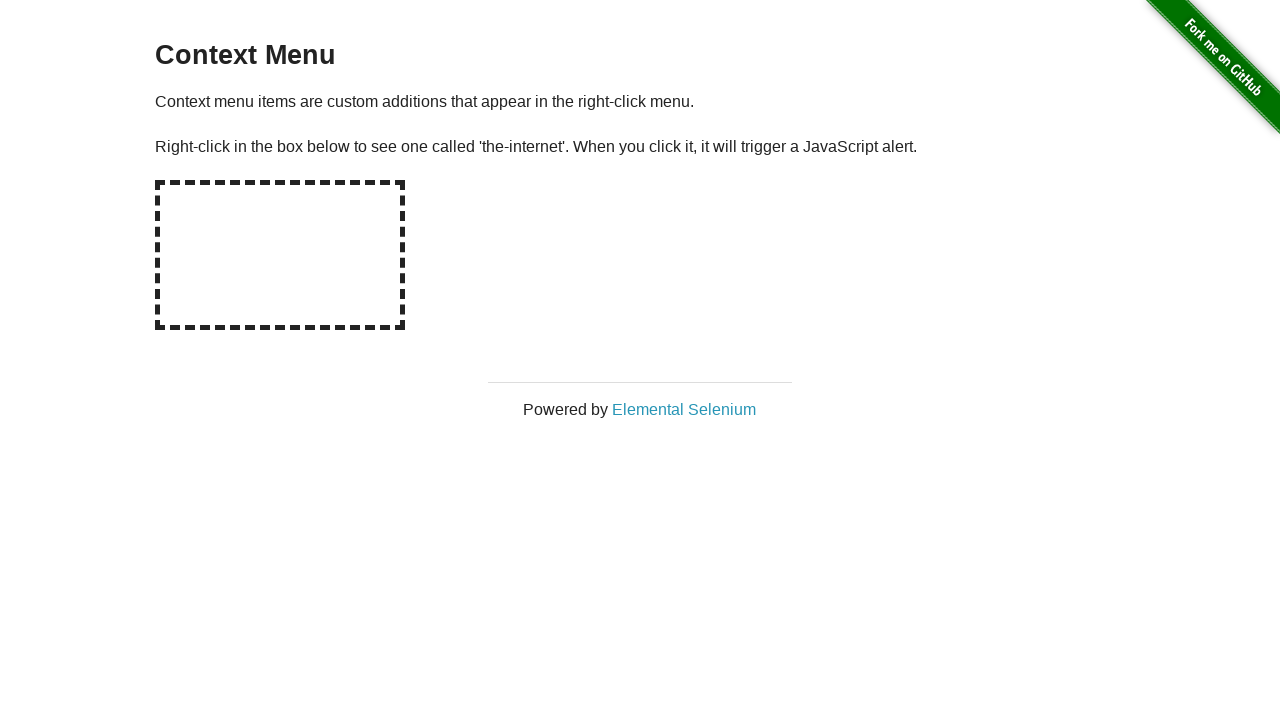

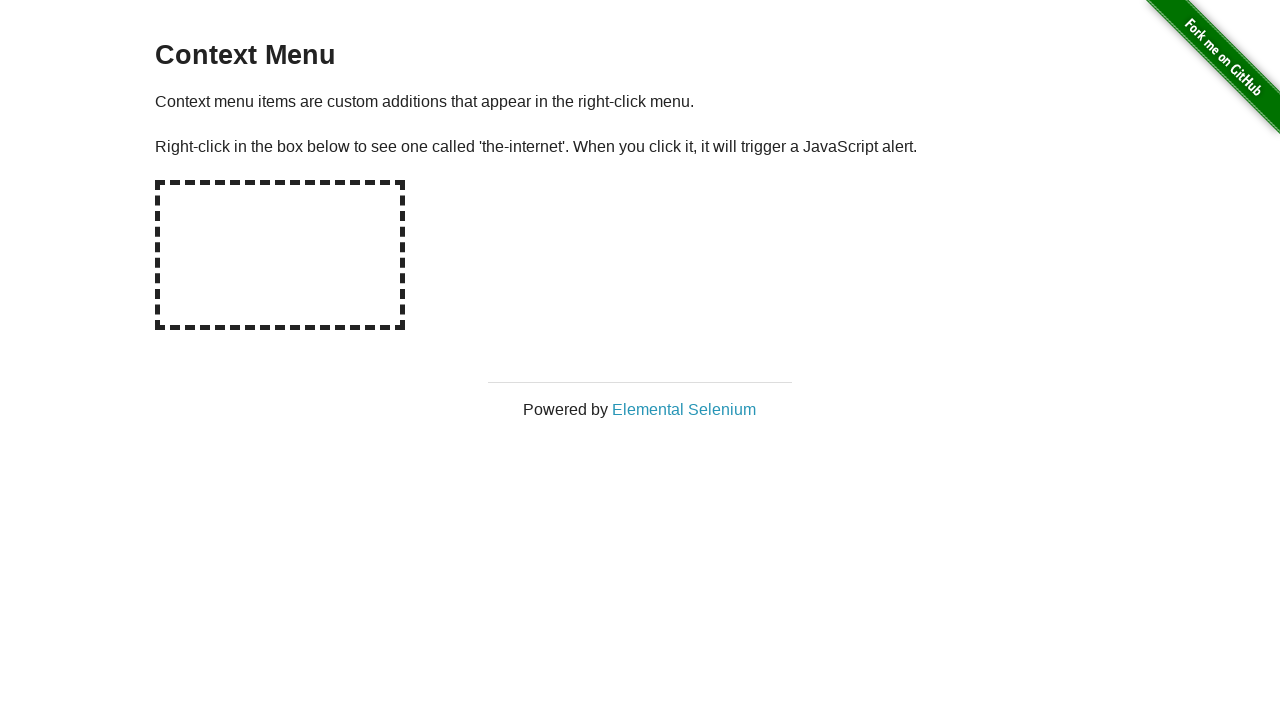